Tests dropdown functionality by navigating to a dropdown page, verifying dropdown properties, and selecting an option

Starting URL: https://the-internet.herokuapp.com/

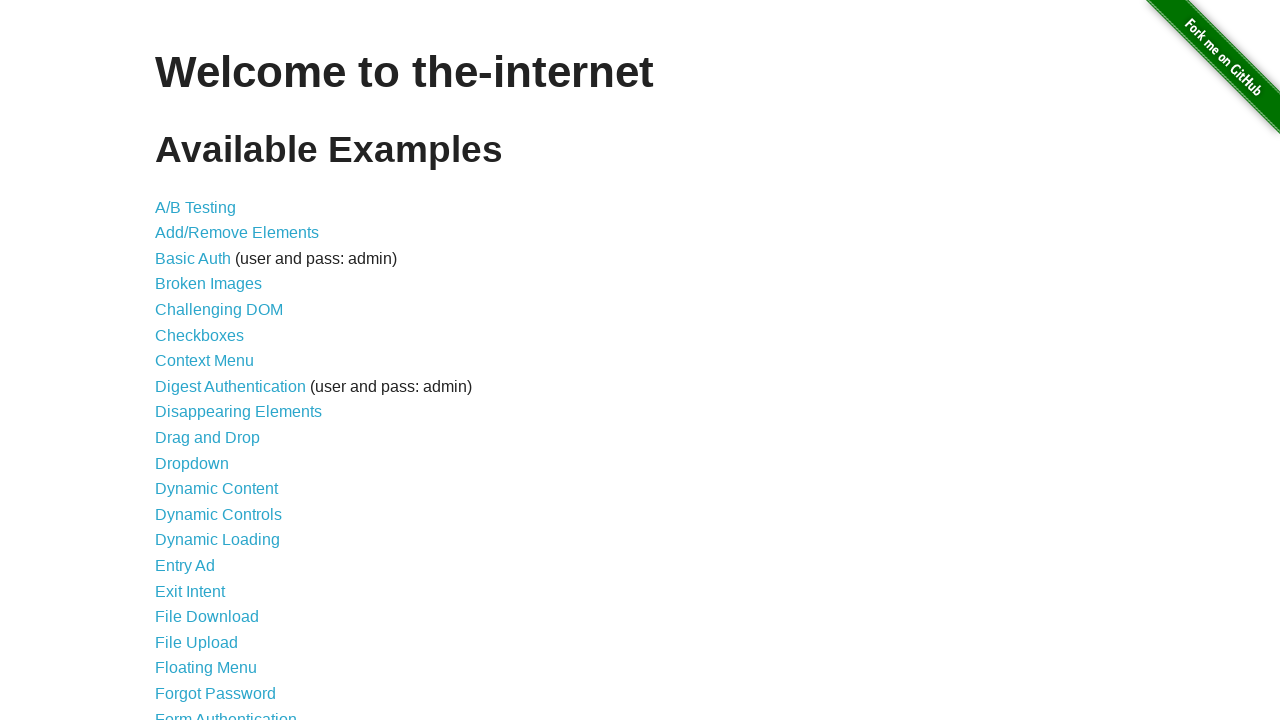

Clicked on the Dropdown link at (192, 463) on text=Dropdown
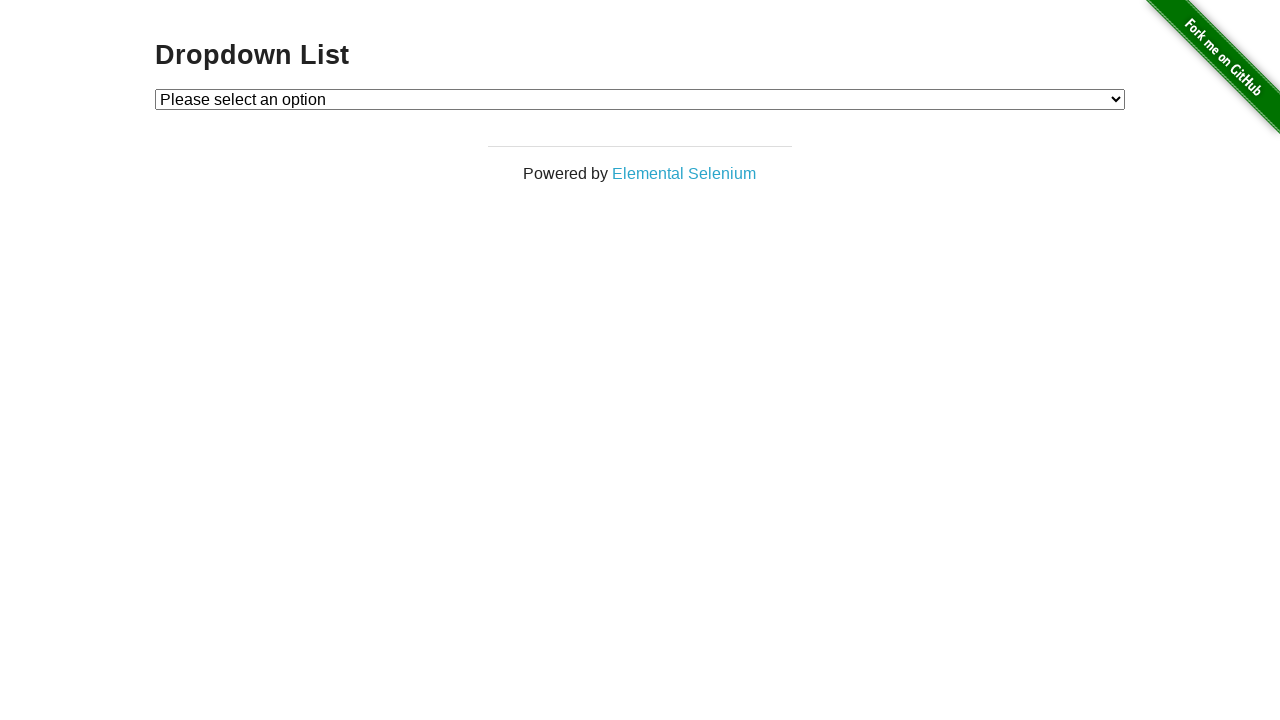

Dropdown element loaded and became visible
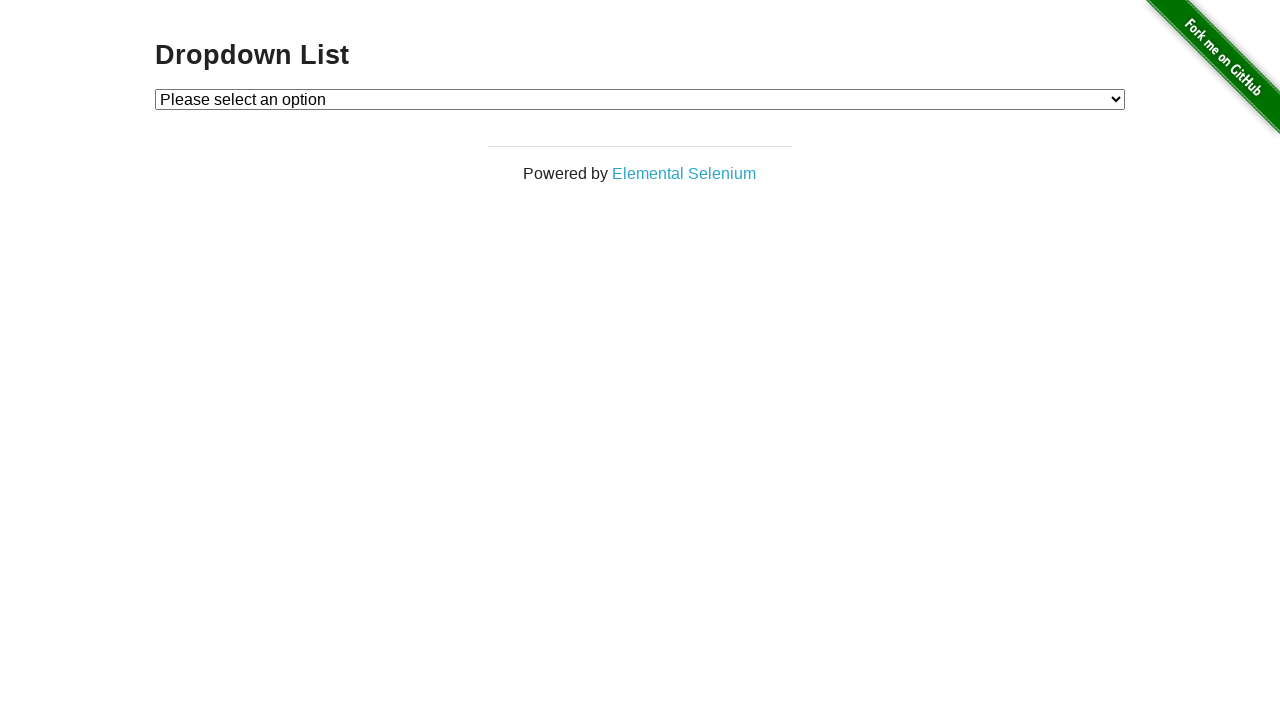

Selected 'Option 1' from the dropdown on #dropdown
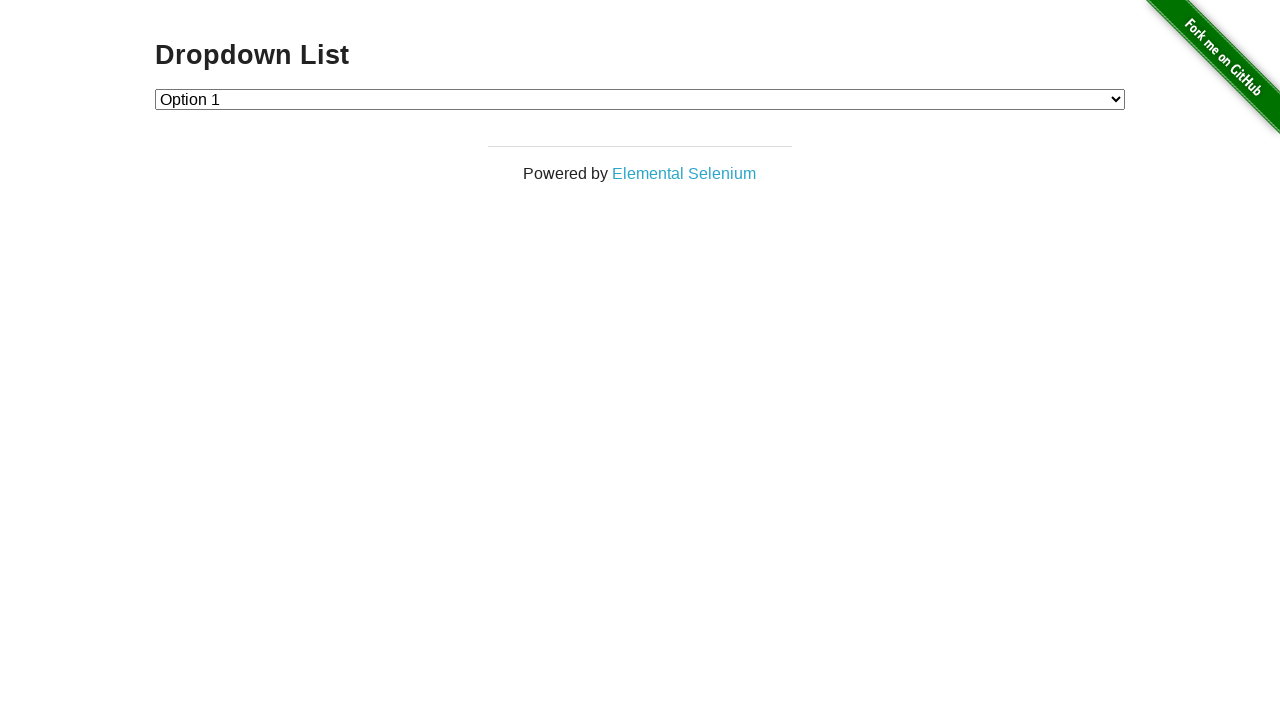

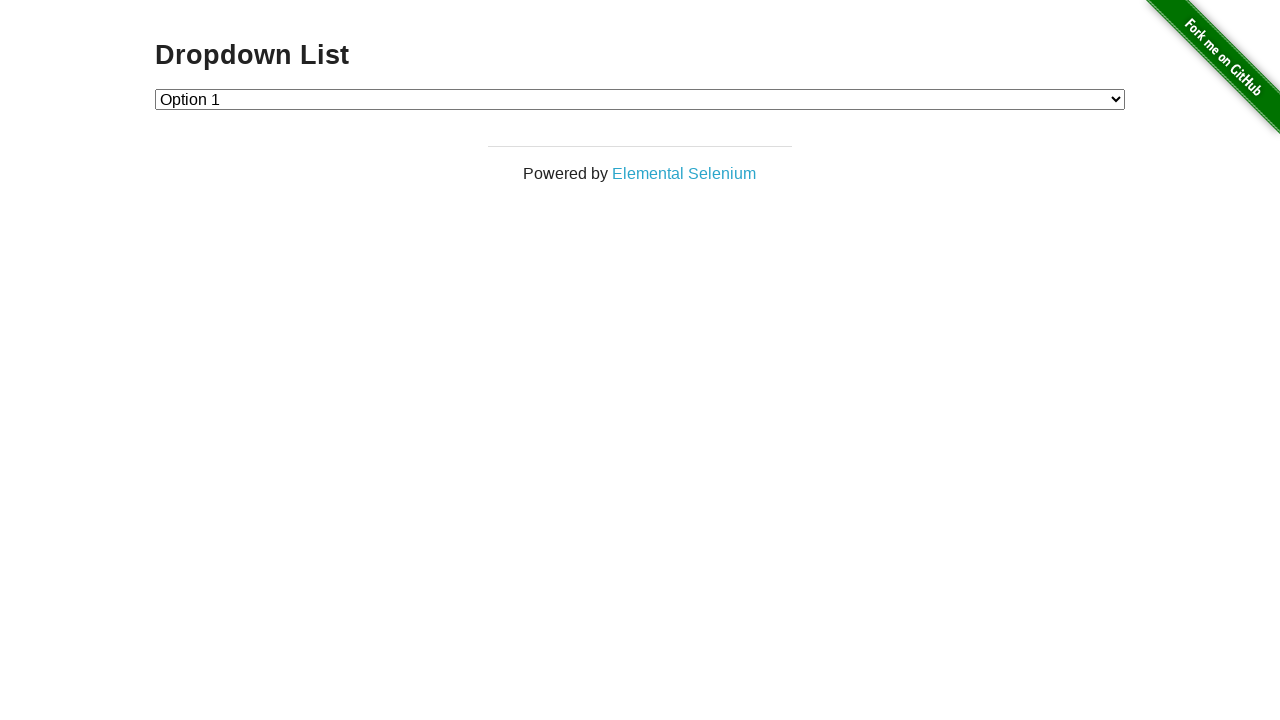